Tests nested frames functionality by navigating to the Frames section, clicking on Nested Frames, switching to the middle frame, and verifying the content is accessible.

Starting URL: https://the-internet.herokuapp.com/

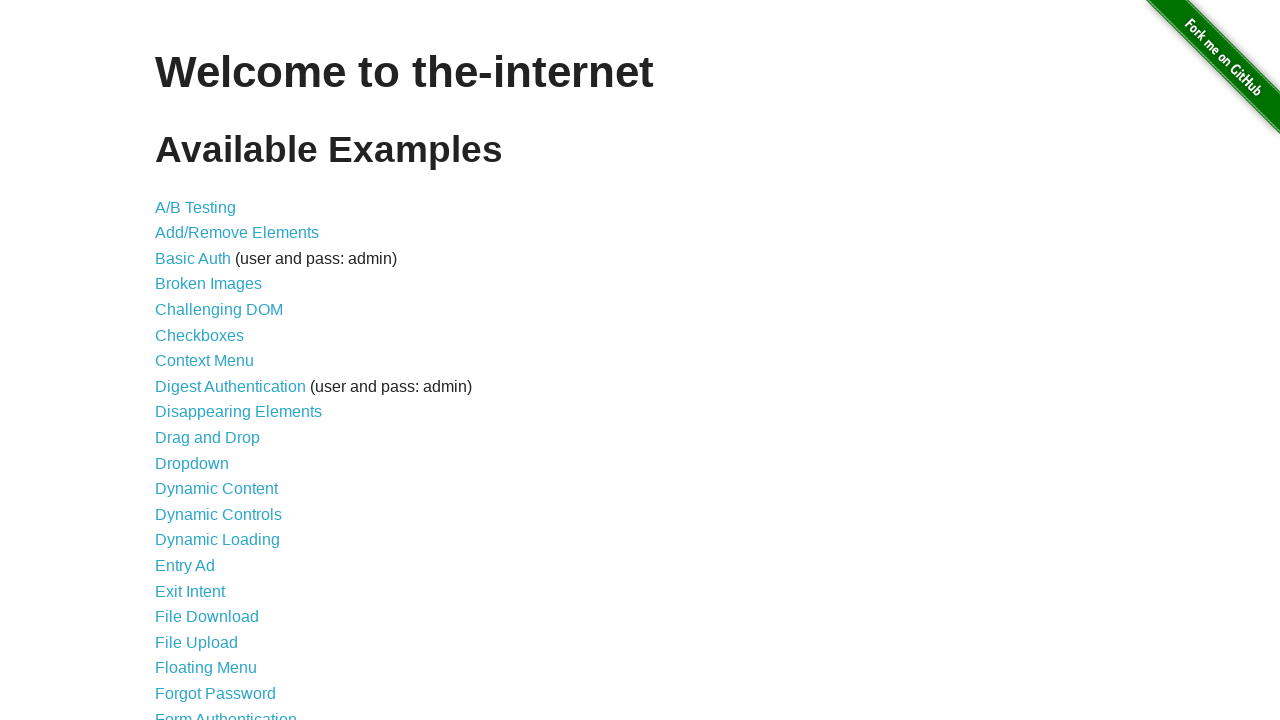

Clicked on 'Frames' link to navigate to Frames section at (182, 361) on text=Frames
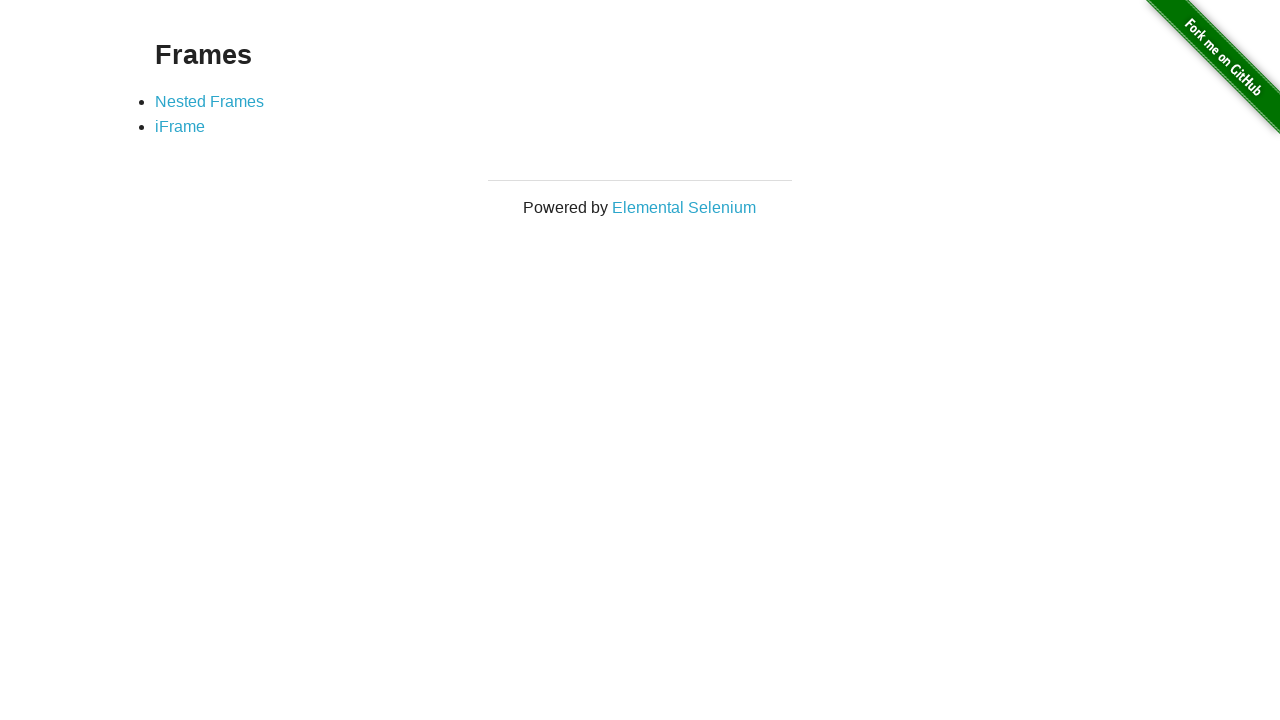

Clicked on 'Nested Frames' link to access nested frames test at (210, 101) on text=Nested Frames
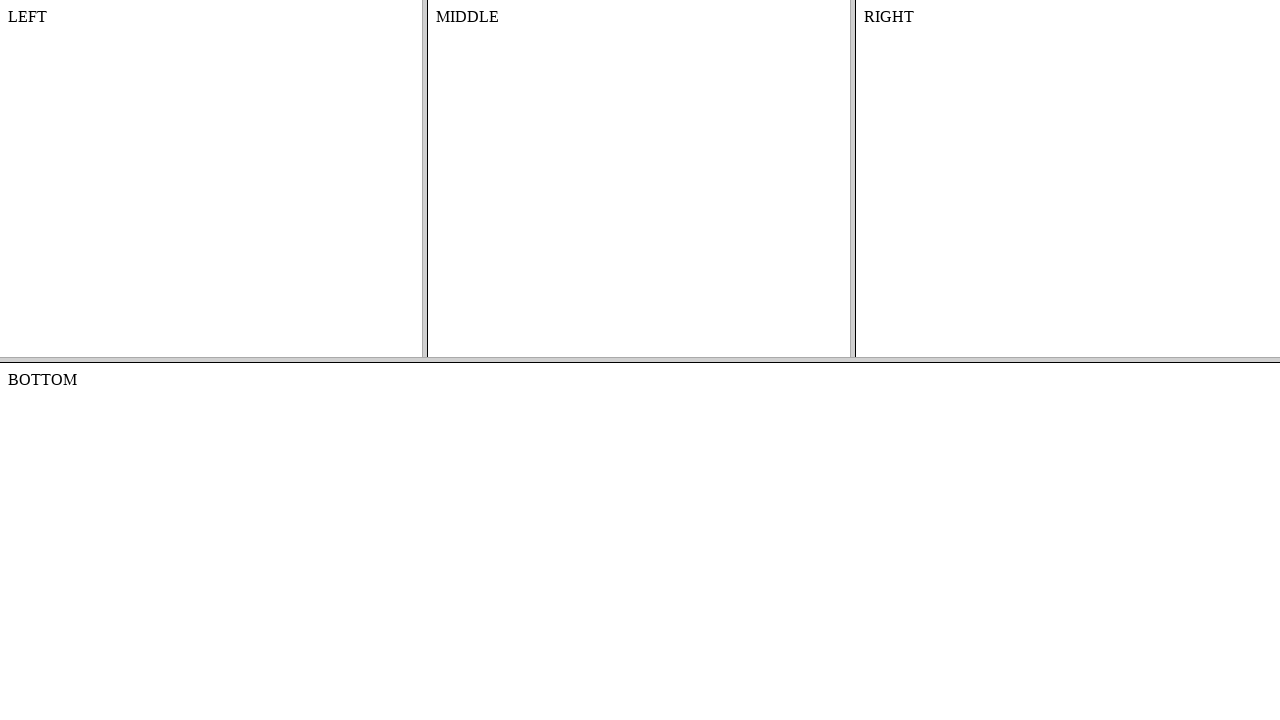

Located top frame with name 'frame-top'
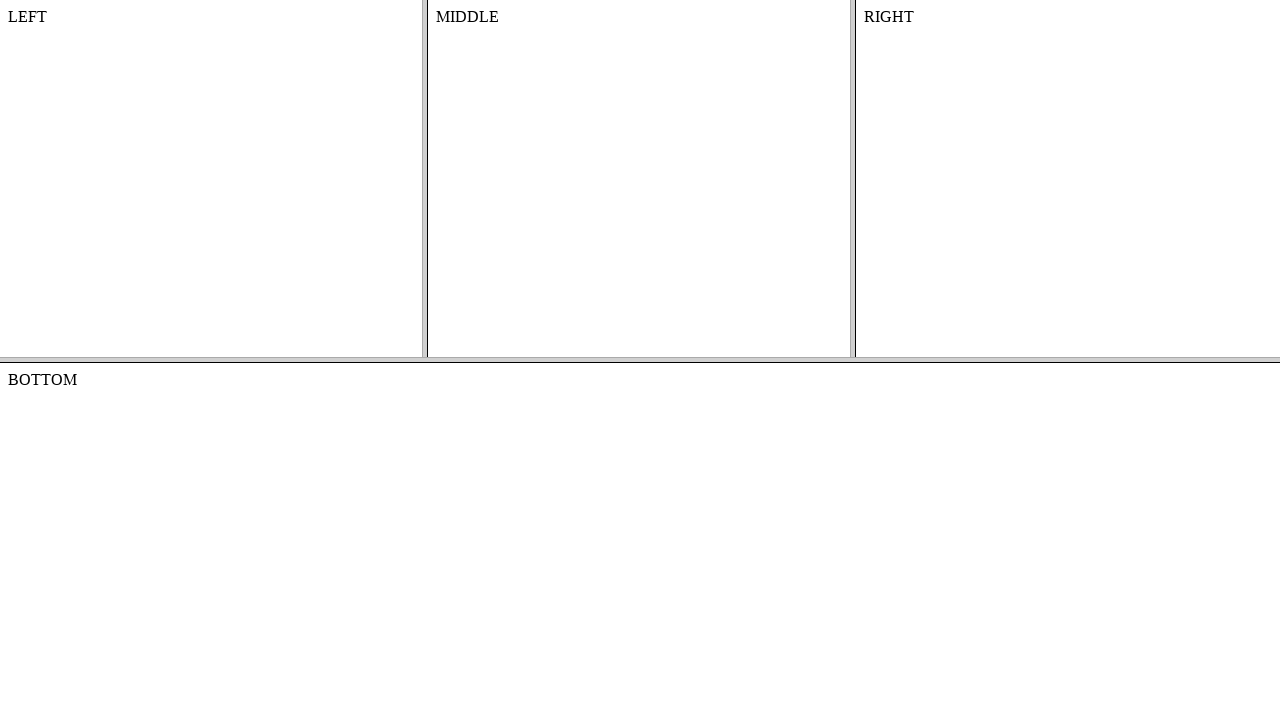

Located middle frame with name 'frame-middle' within top frame
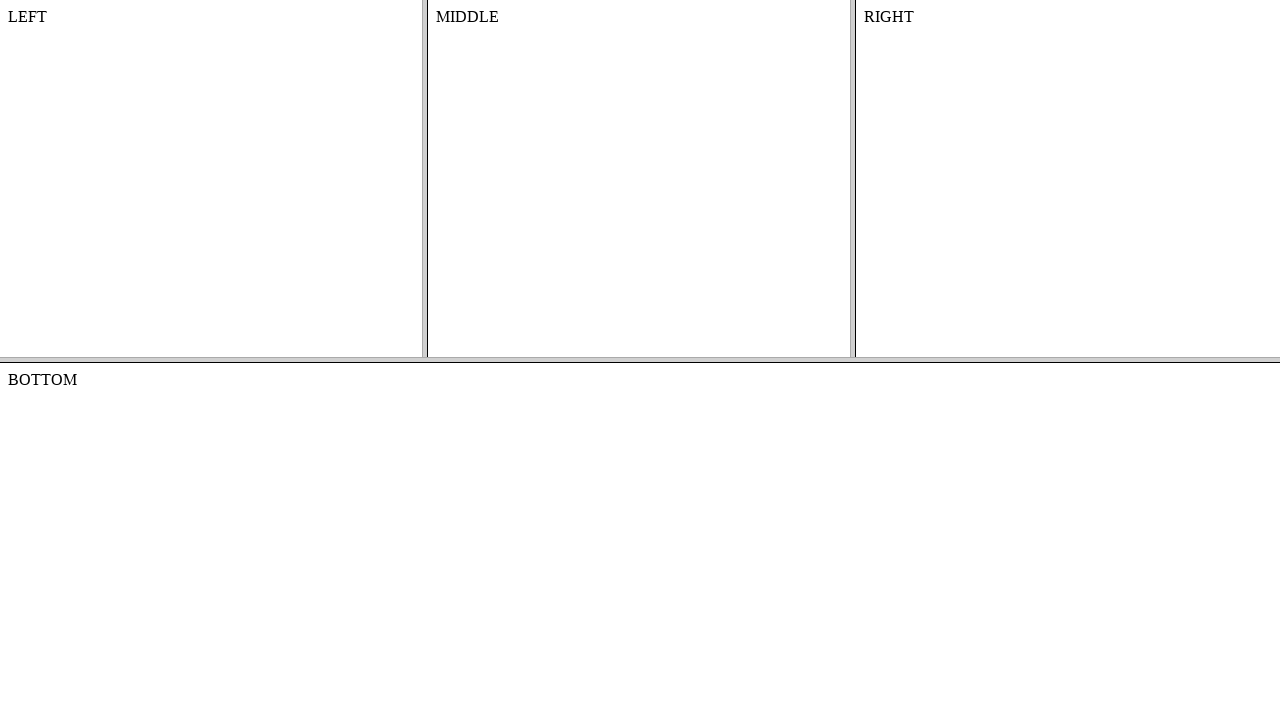

Waited for content element to be available in middle frame
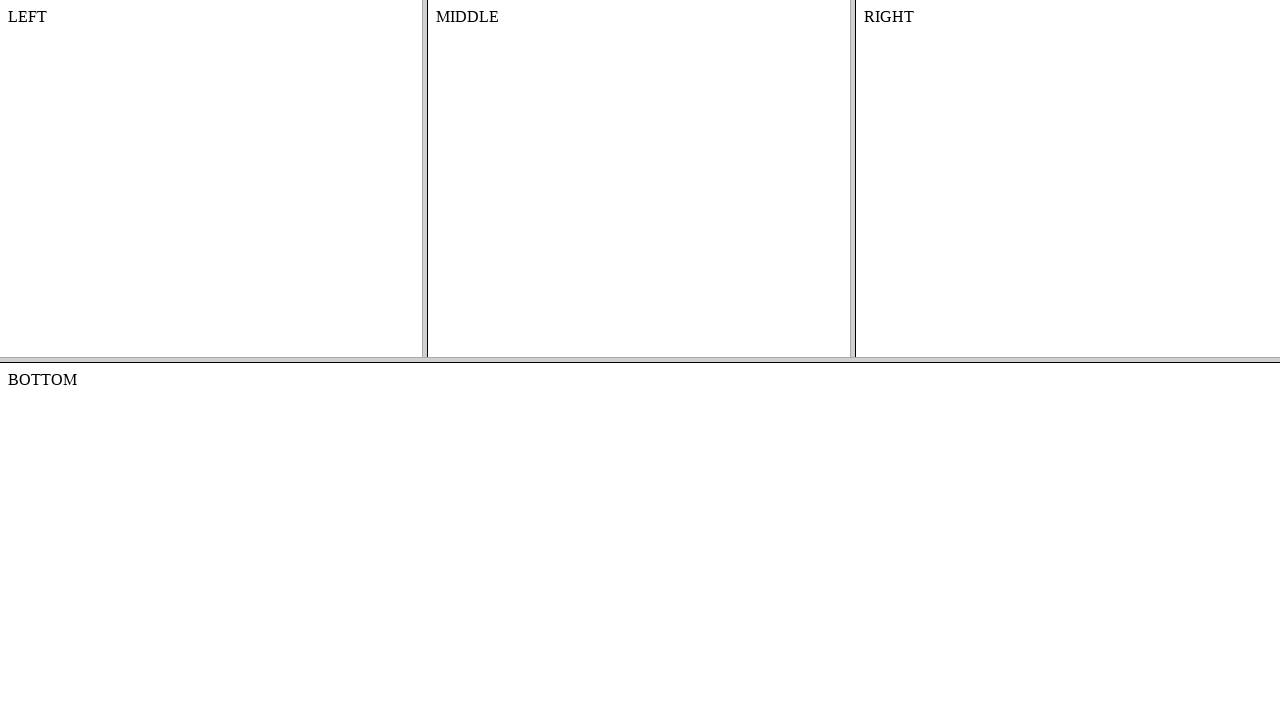

Retrieved text content from middle frame: 'MIDDLE'
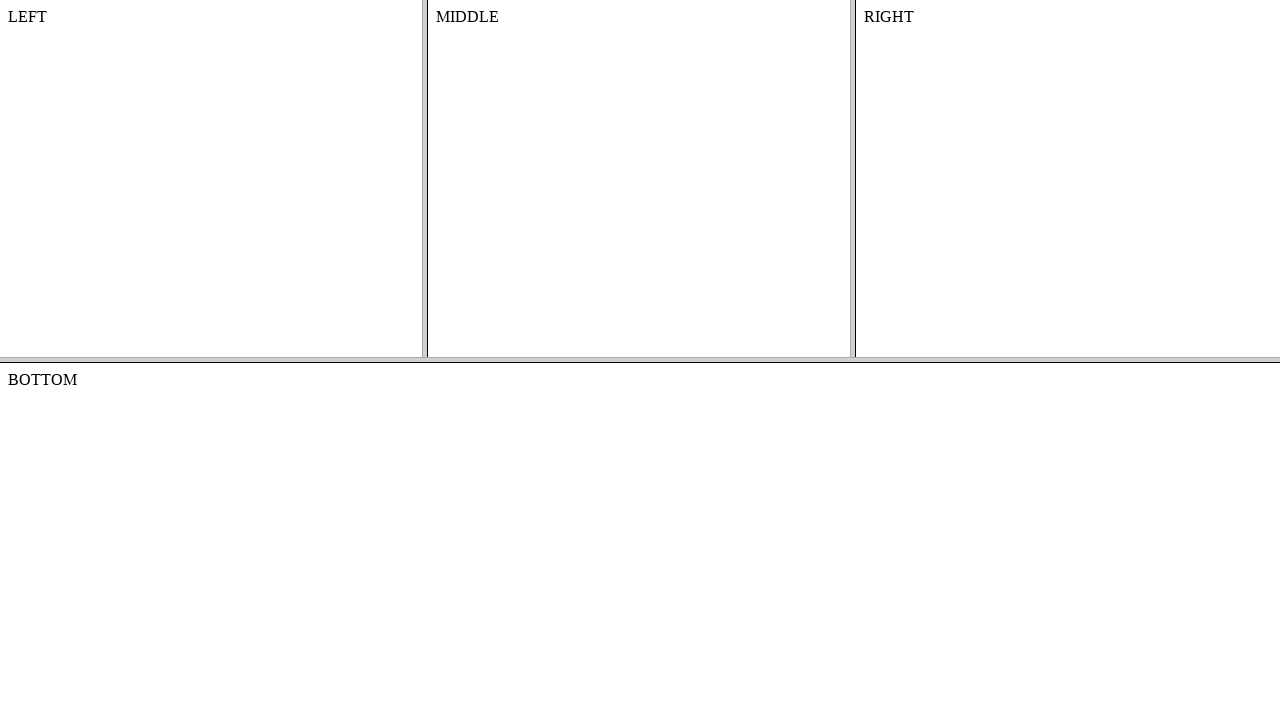

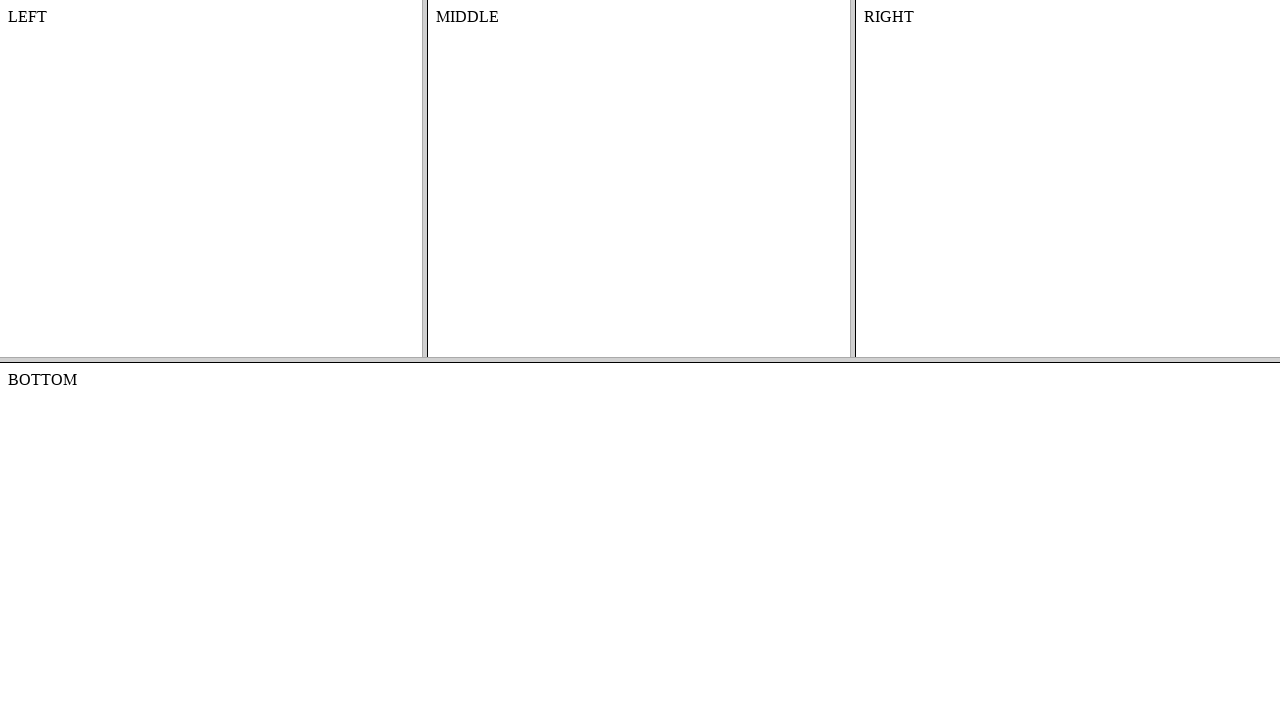